Tests dropdown selection by clicking and selecting different options

Starting URL: http://www.qaclickacademy.com/practice.php

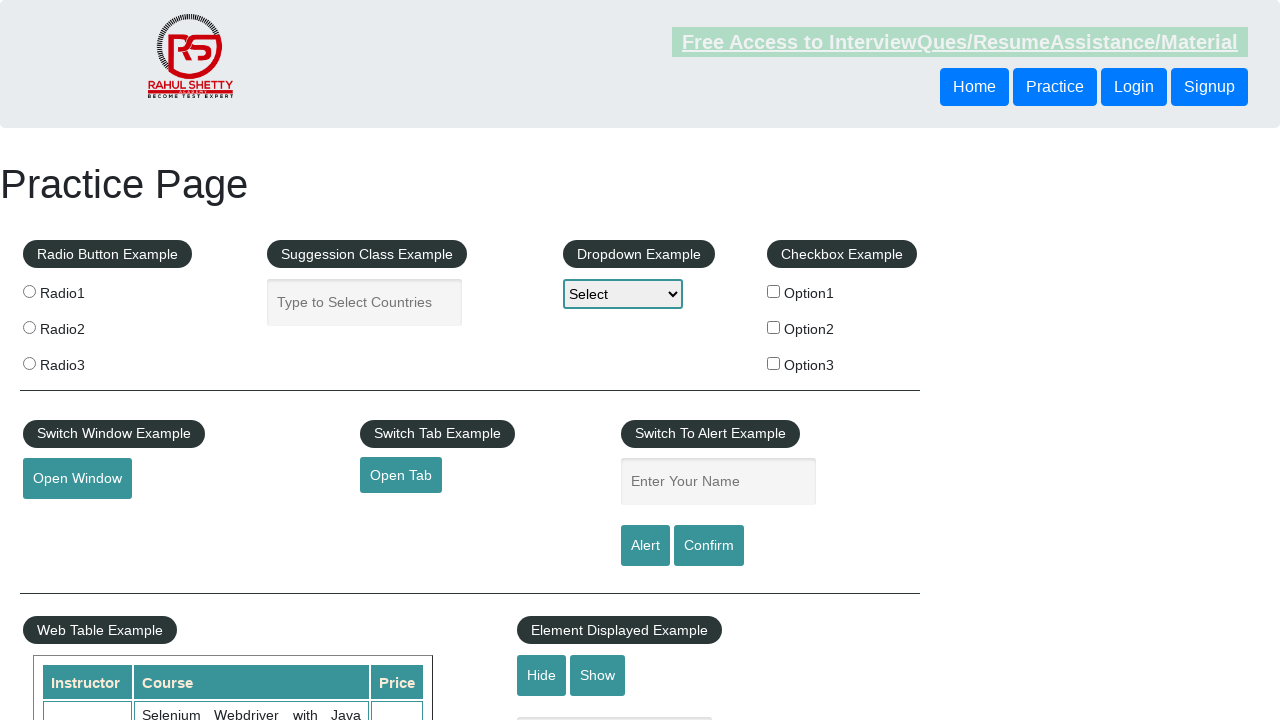

Selected option1 from dropdown on #dropdown-class-example
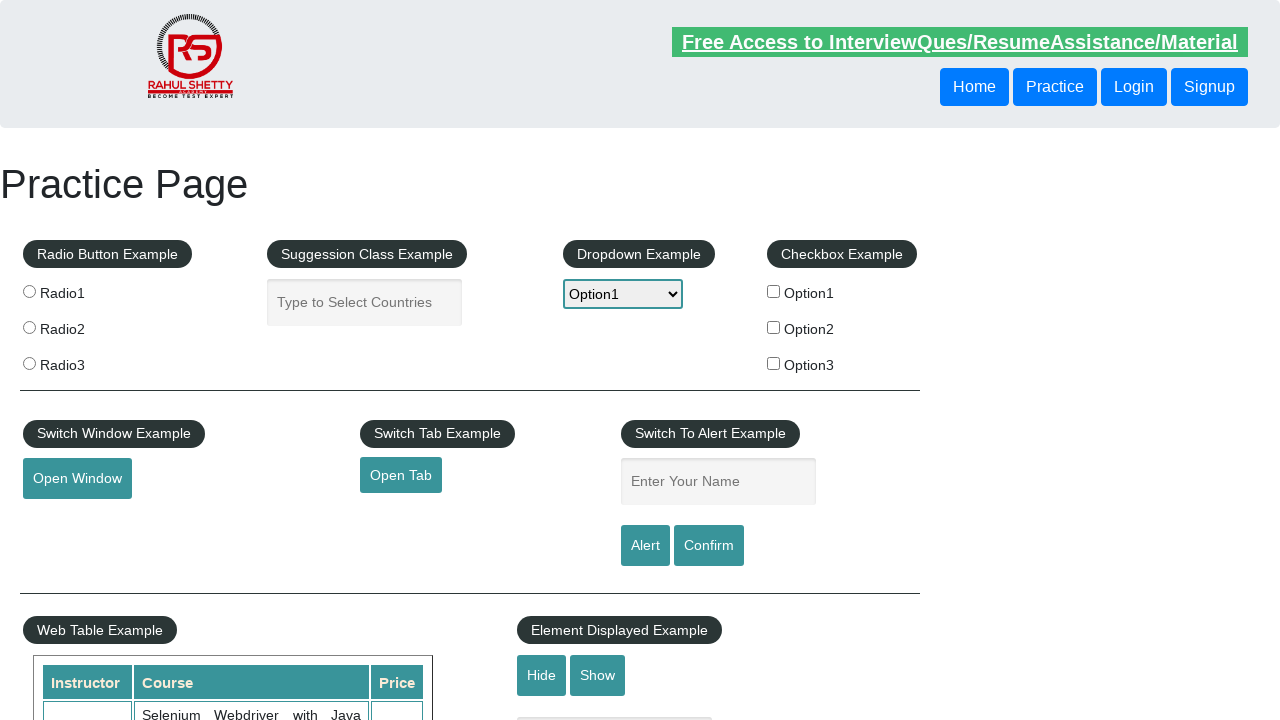

Waited 2000ms for option1 to be processed
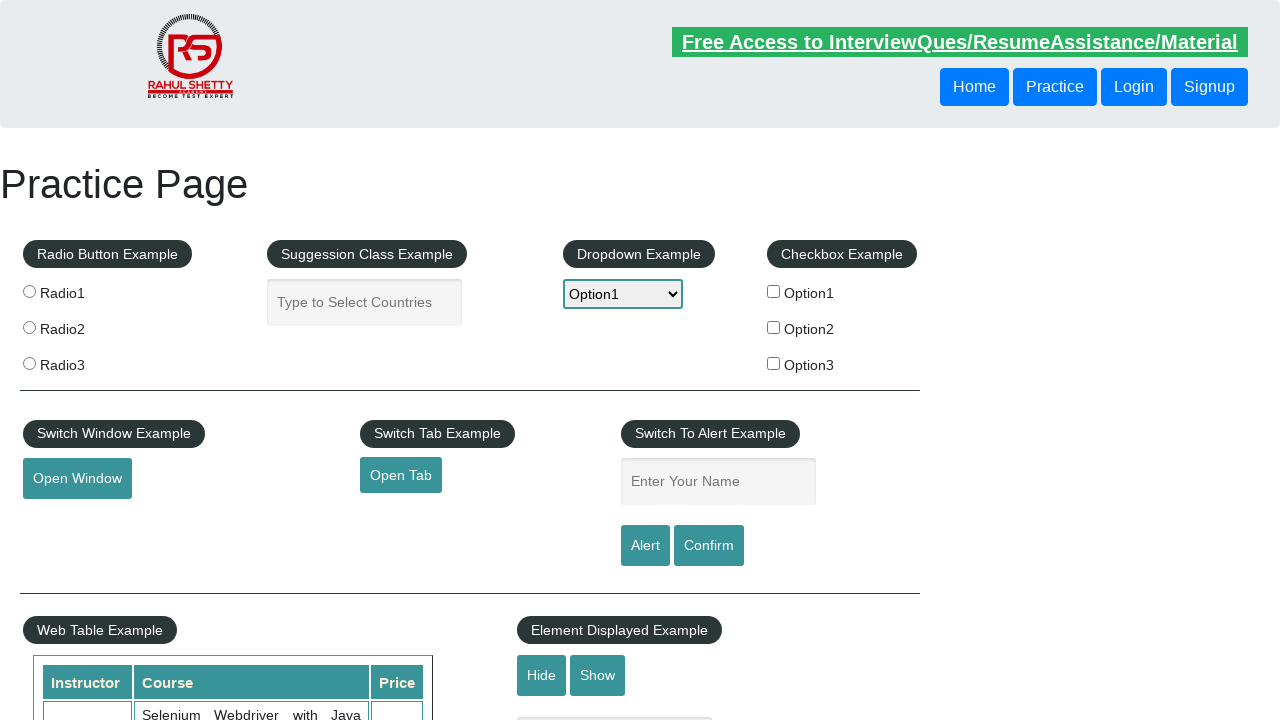

Selected option2 from dropdown on #dropdown-class-example
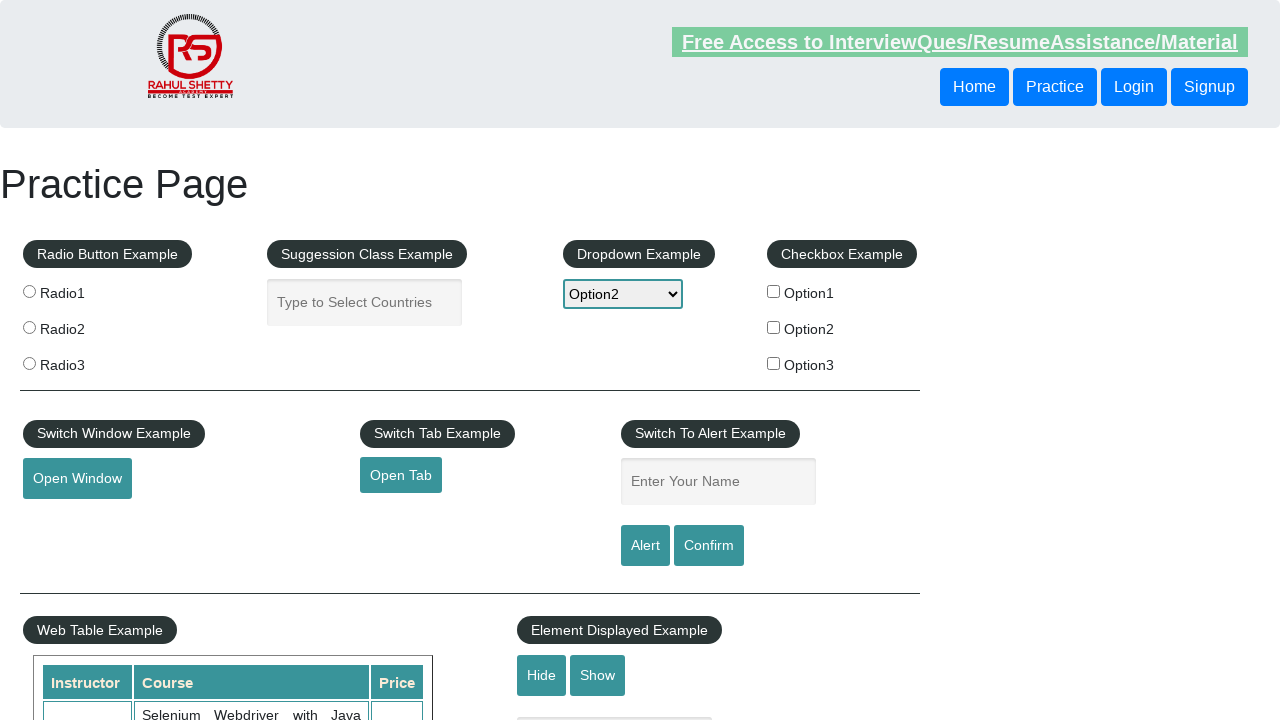

Waited 2000ms for option2 to be processed
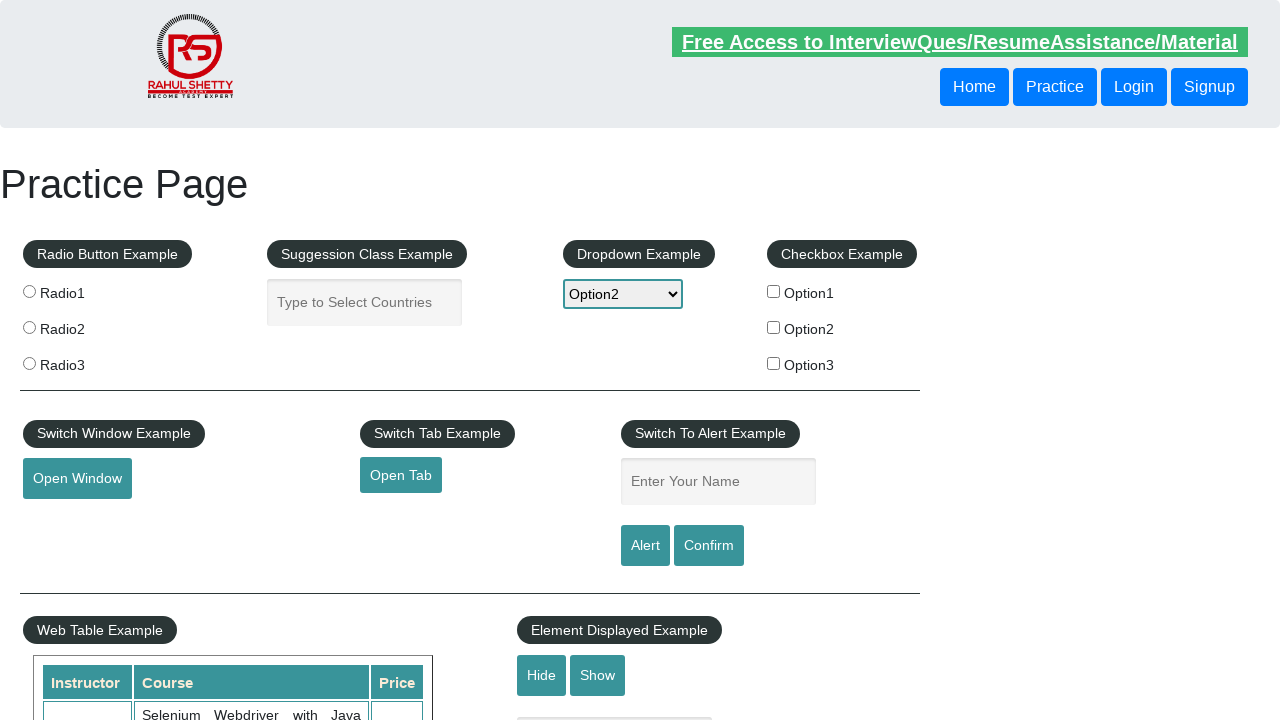

Selected option3 from dropdown on #dropdown-class-example
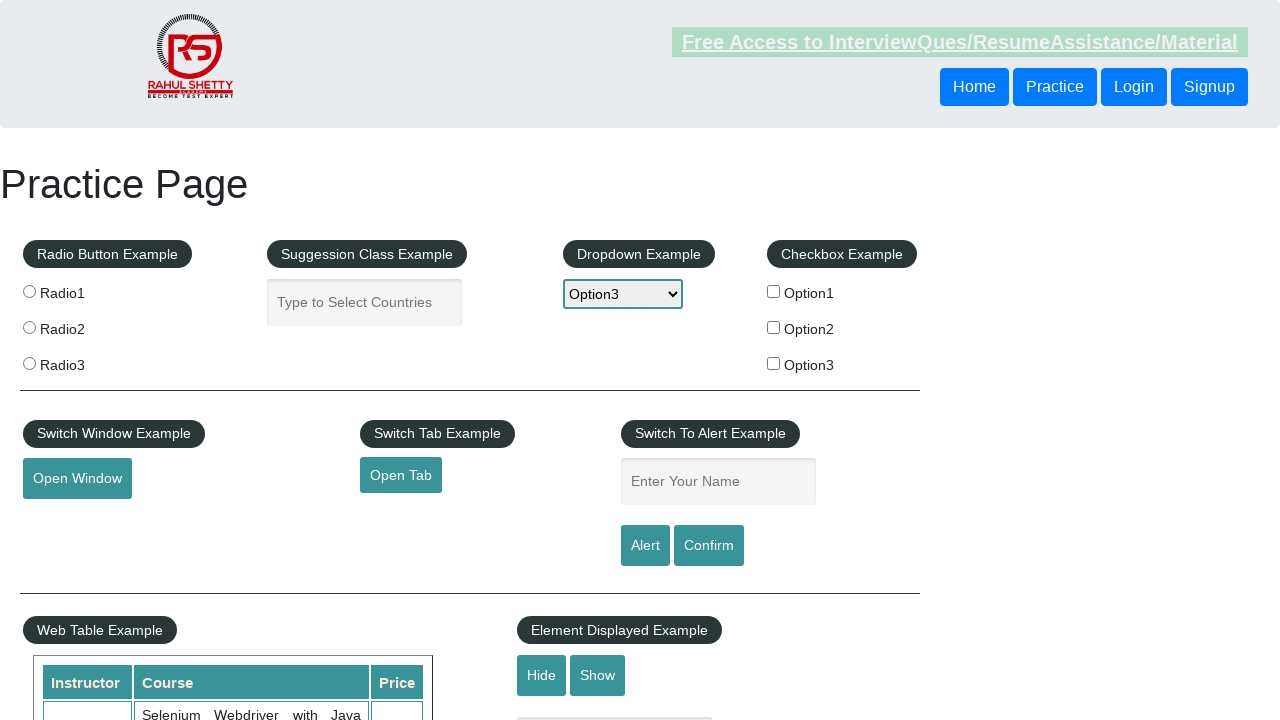

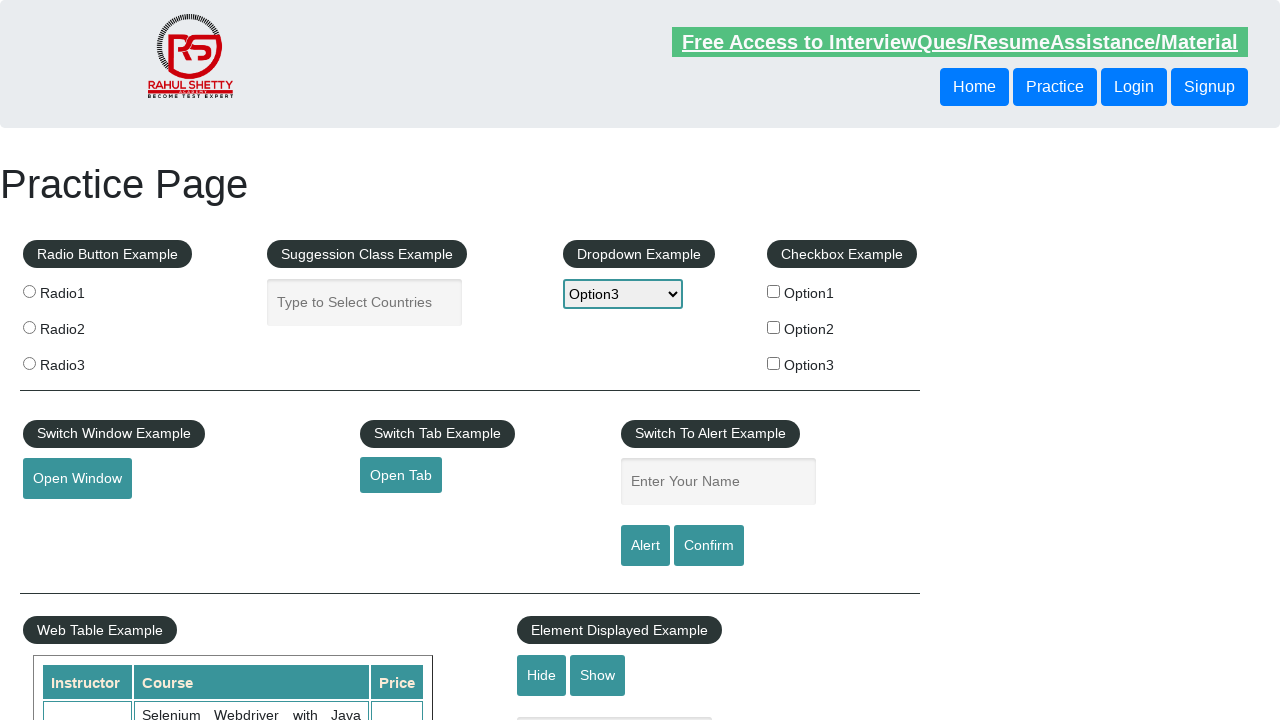